Clicks Radio Button 1 and verifies it contains the correct label

Starting URL: https://rahulshettyacademy.com/AutomationPractice/

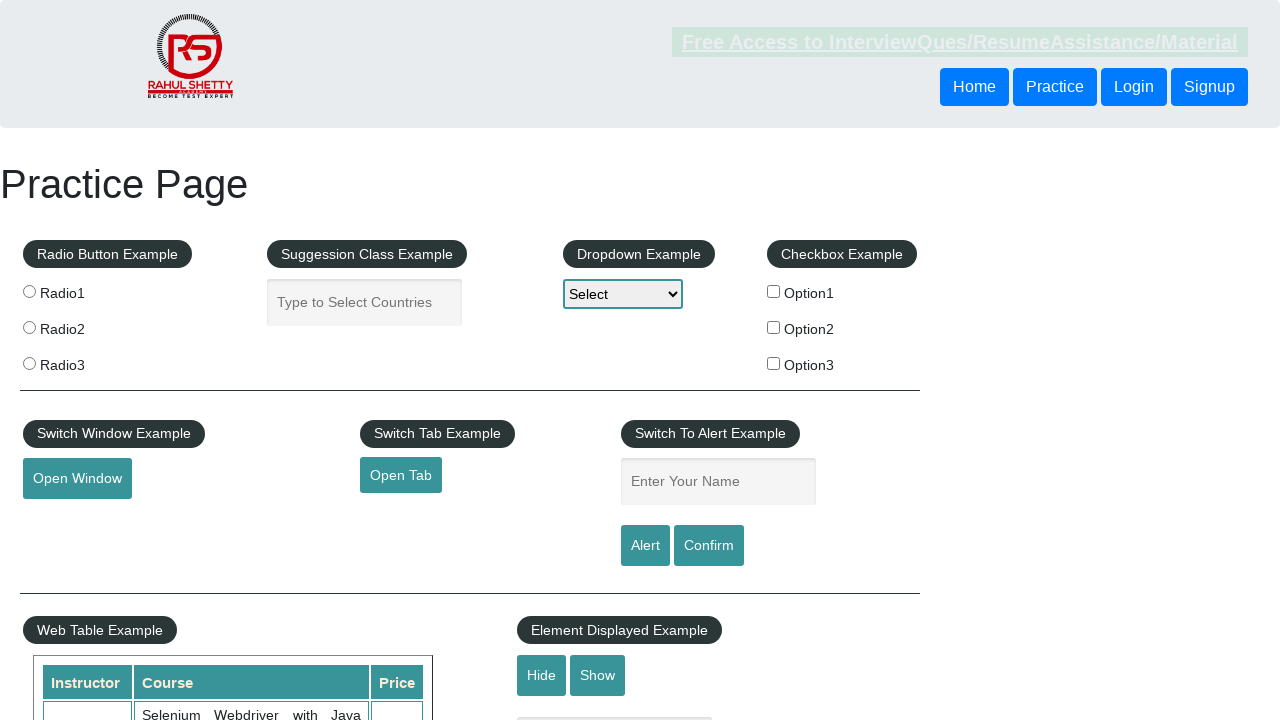

Clicked Radio Button 1 at (29, 291) on #radio-btn-example > fieldset > label:nth-child(2) > input
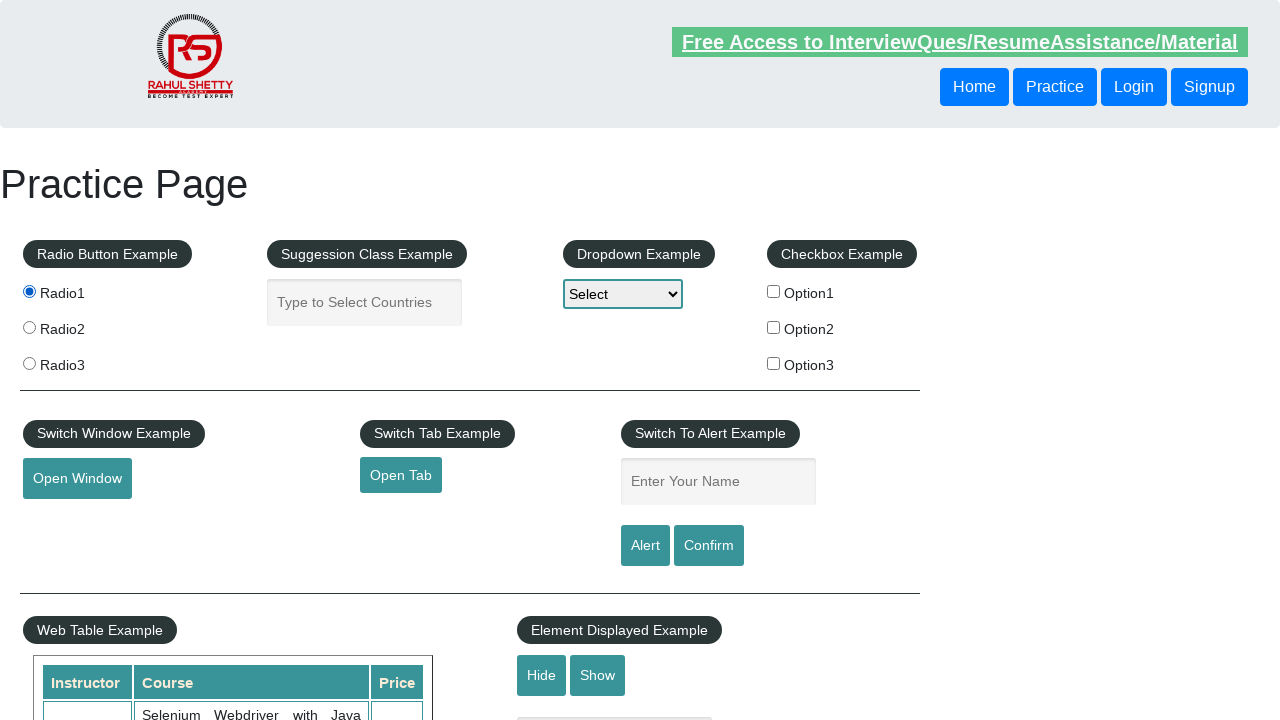

Radio button section loaded and verified
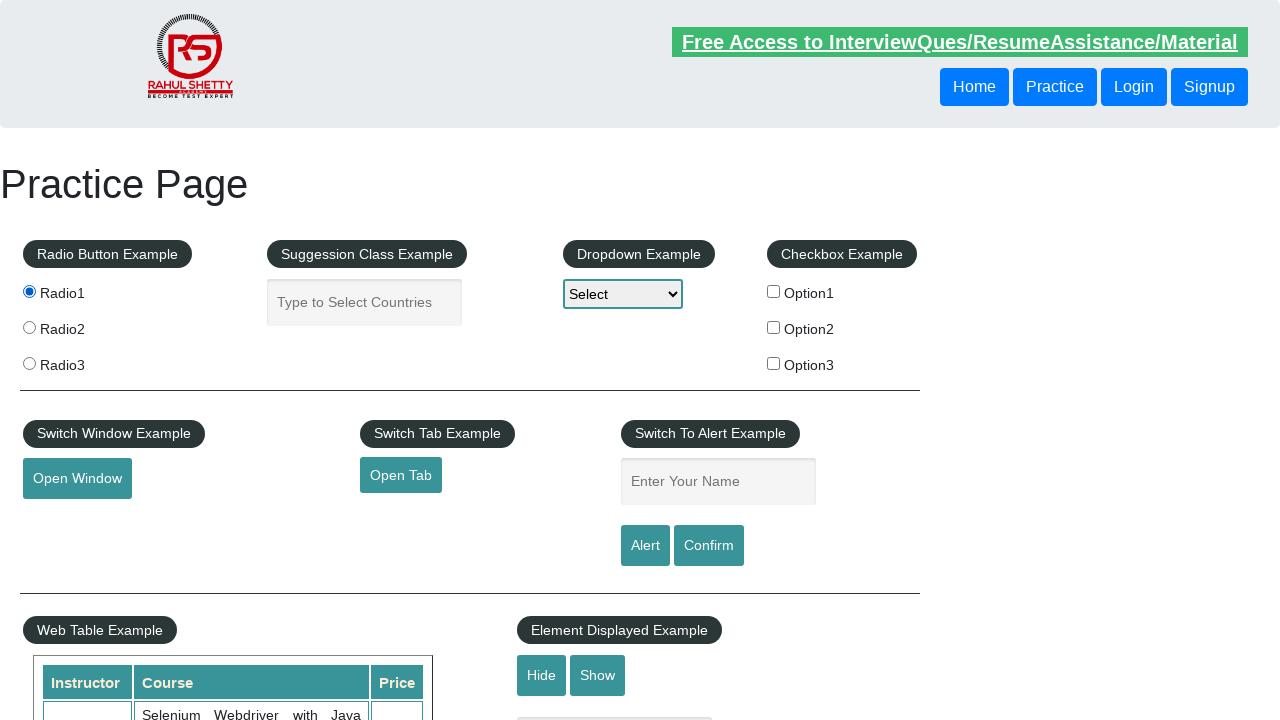

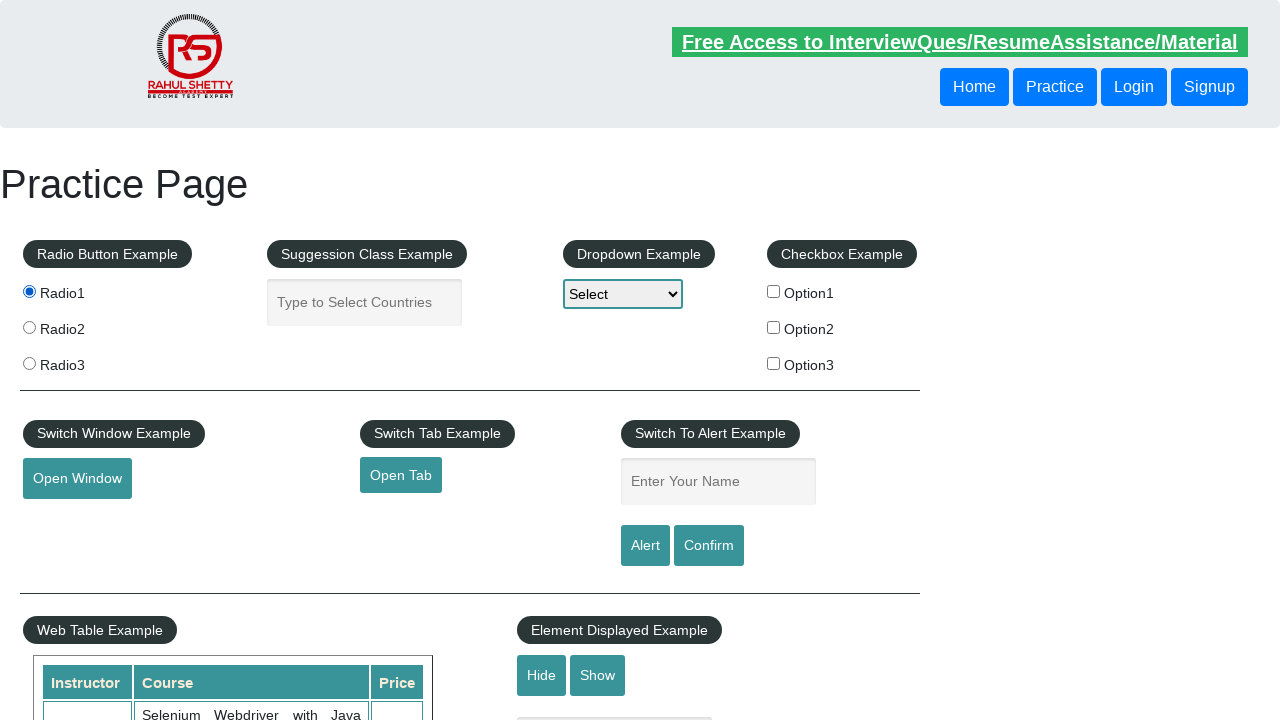